Tests waiting for XHTTP messages to complete and verifying the message count displays zero

Starting URL: https://testpages.eviltester.com/styled/sync/xhttp-messages.html

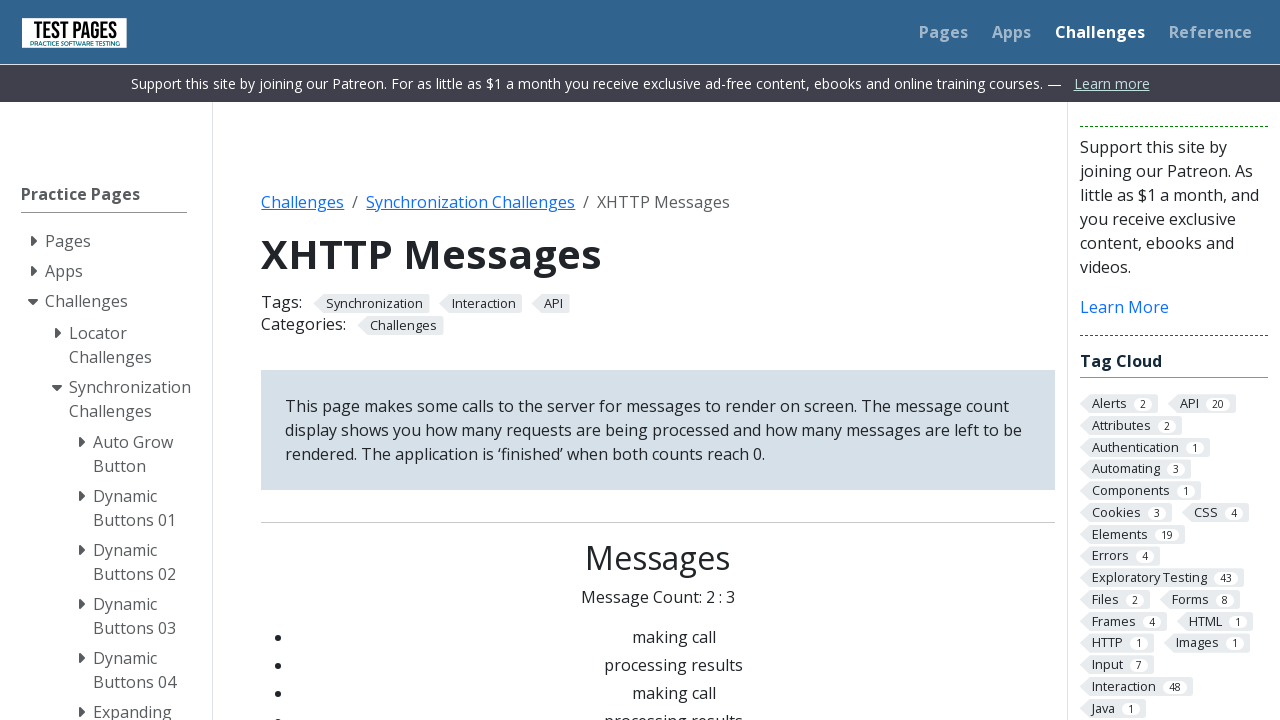

Waited for message status element to appear
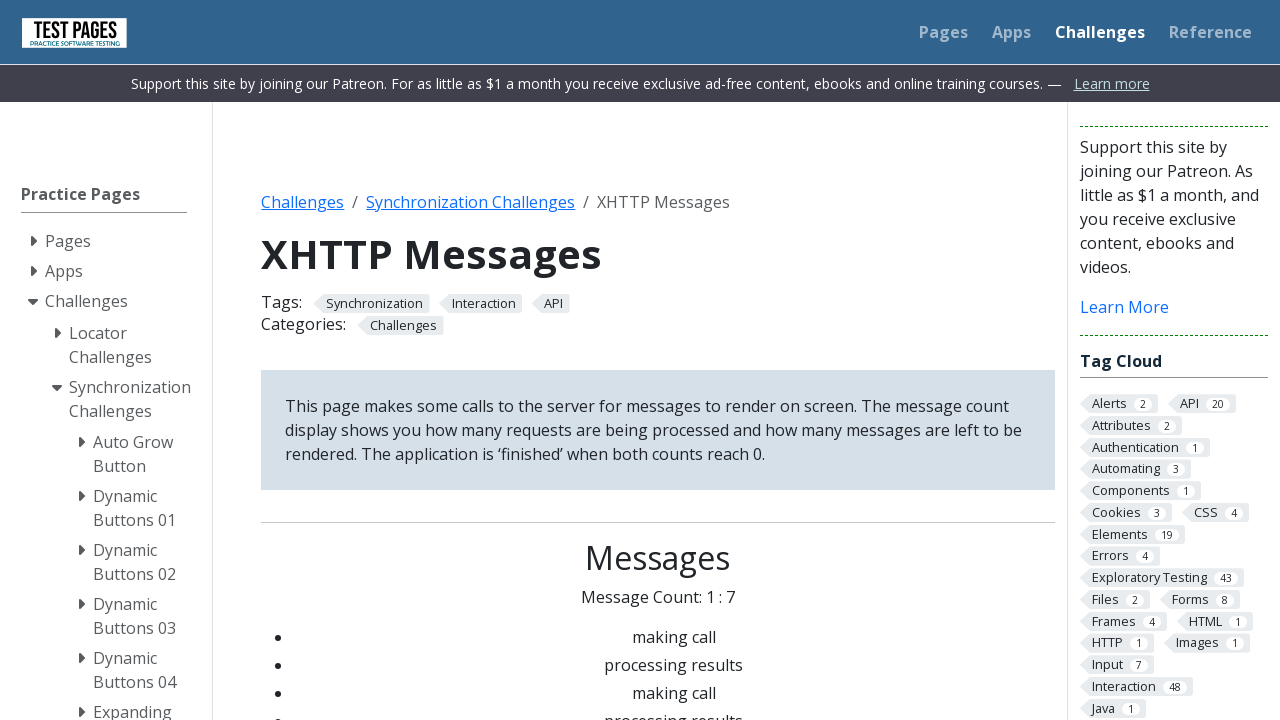

Verified message count displays zero
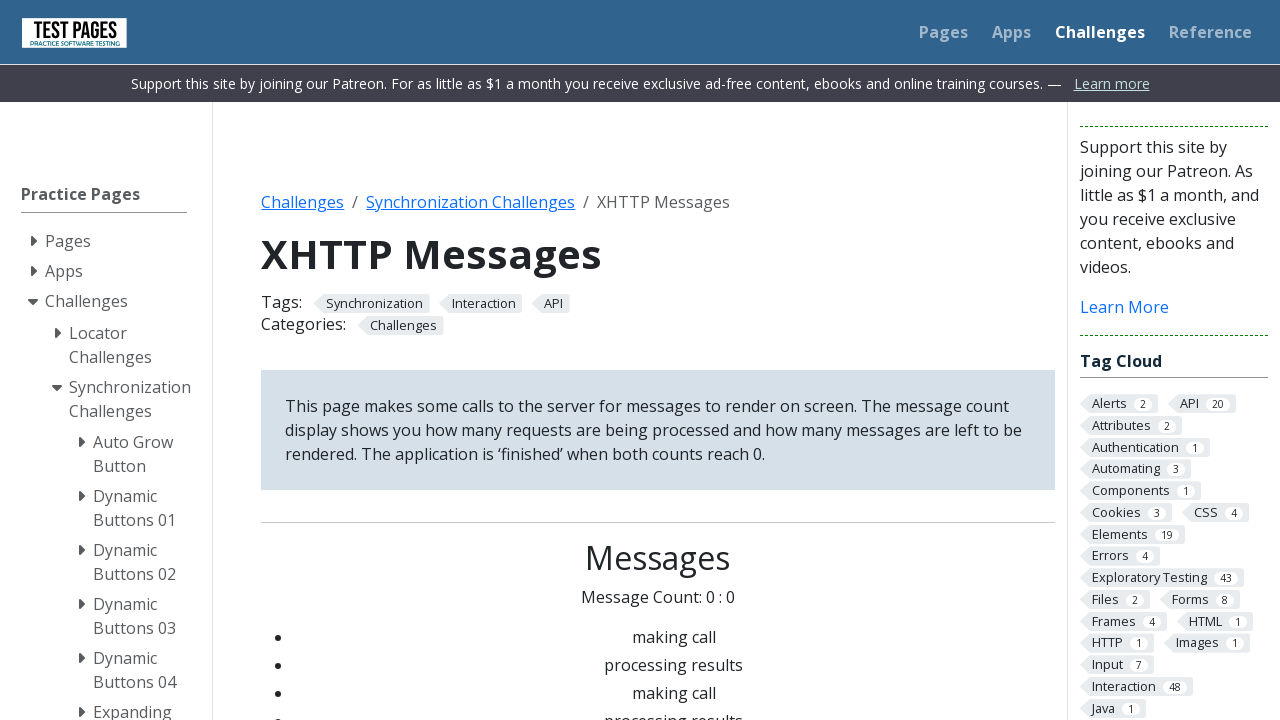

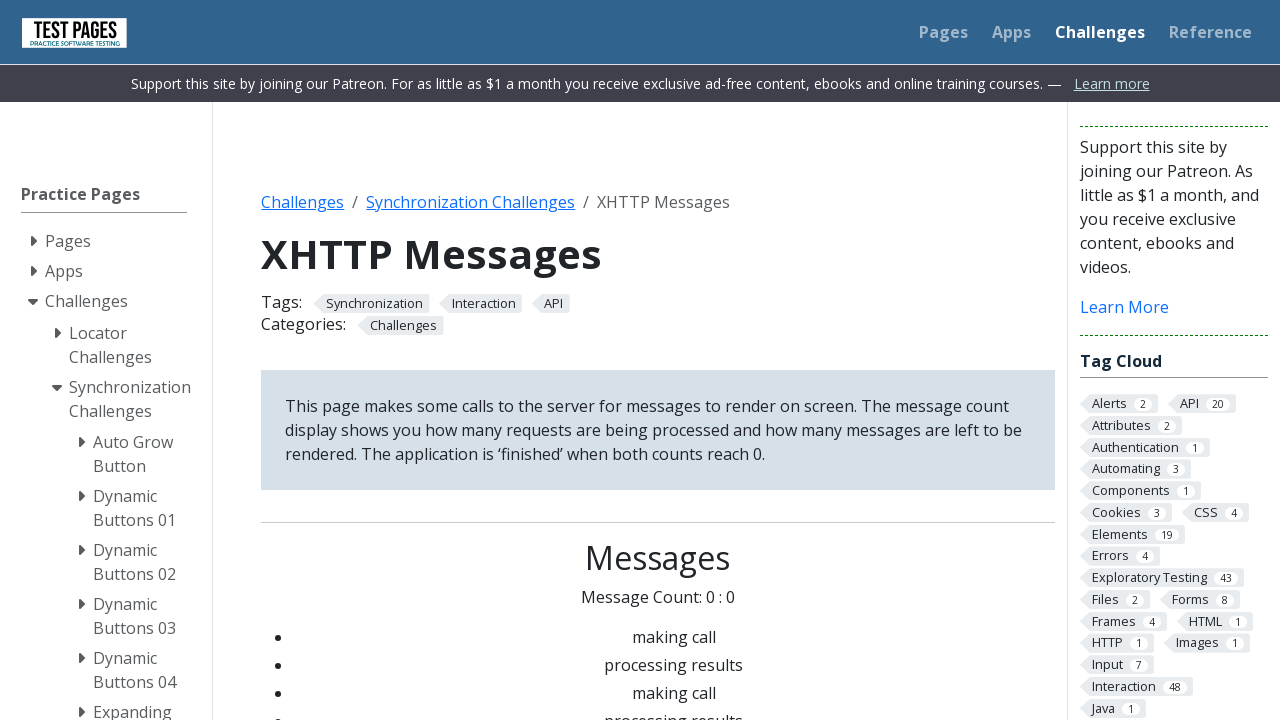